Tests dynamic click functionality by clicking a button and verifying the confirmation message appears

Starting URL: https://demoqa.com/buttons

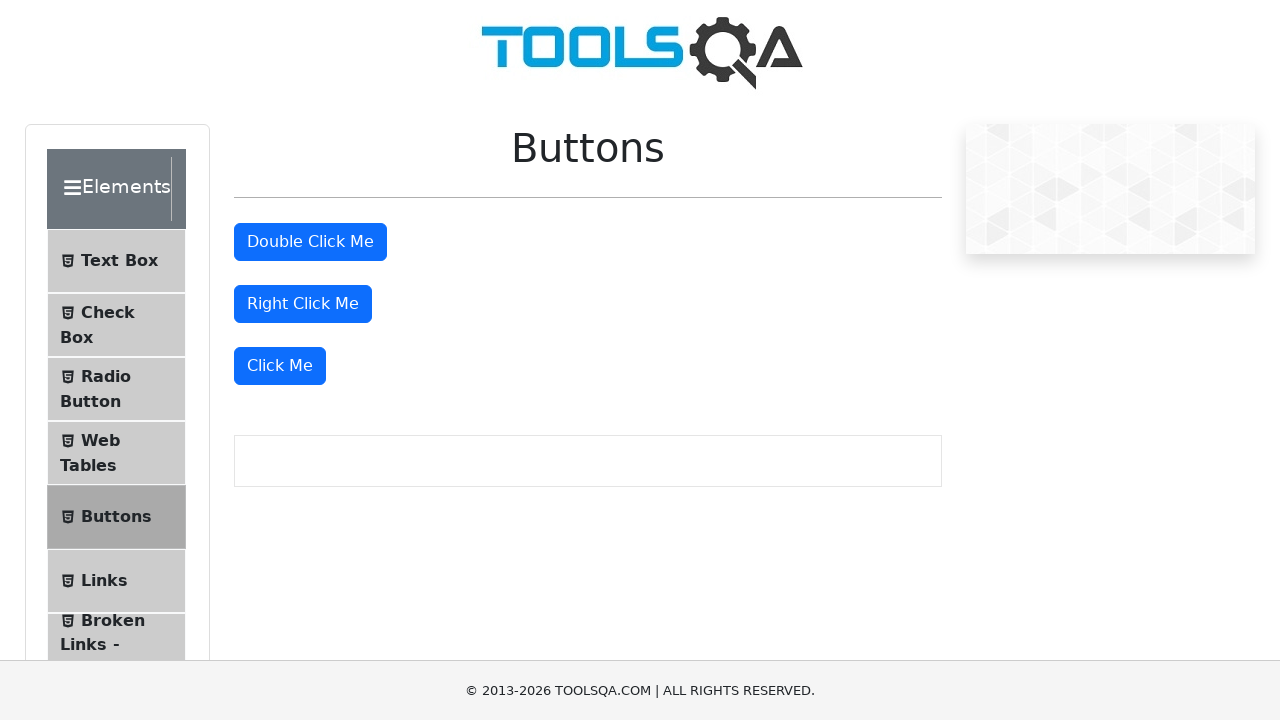

Clicked the 'Click Me' button to trigger dynamic click functionality at (280, 366) on xpath=//button[text()='Click Me']
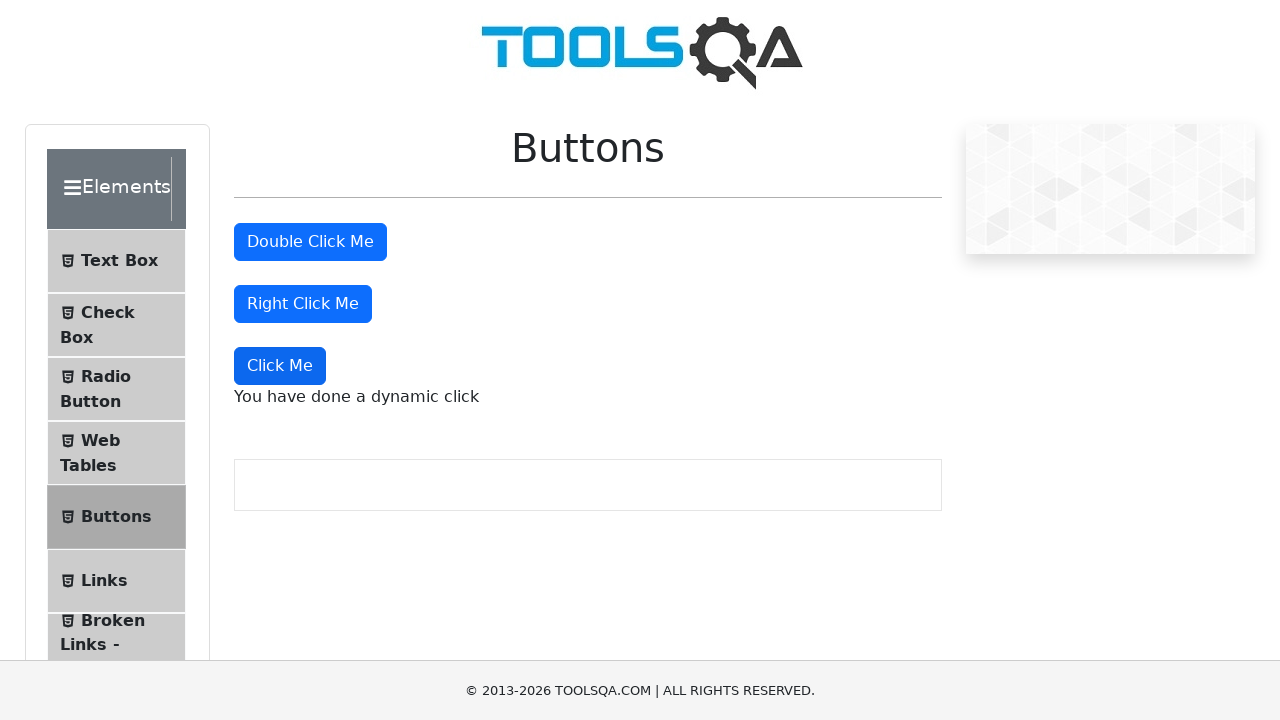

Waited for confirmation message to appear after dynamic click
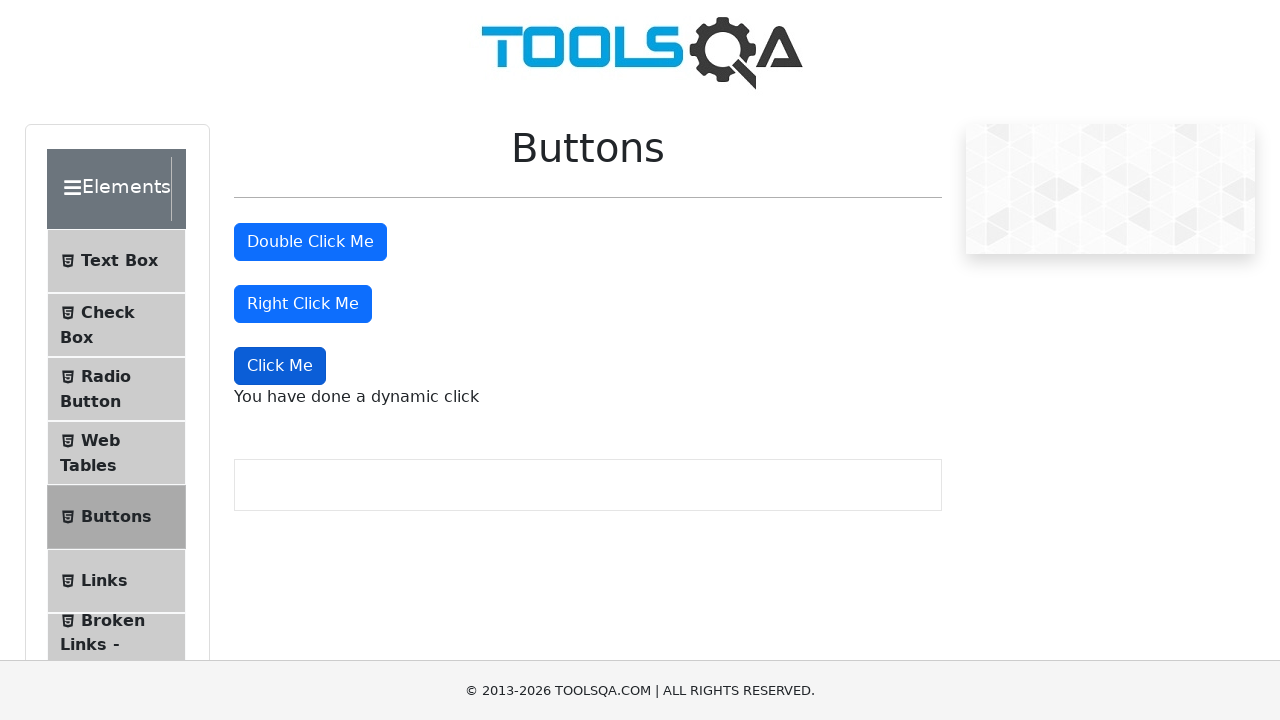

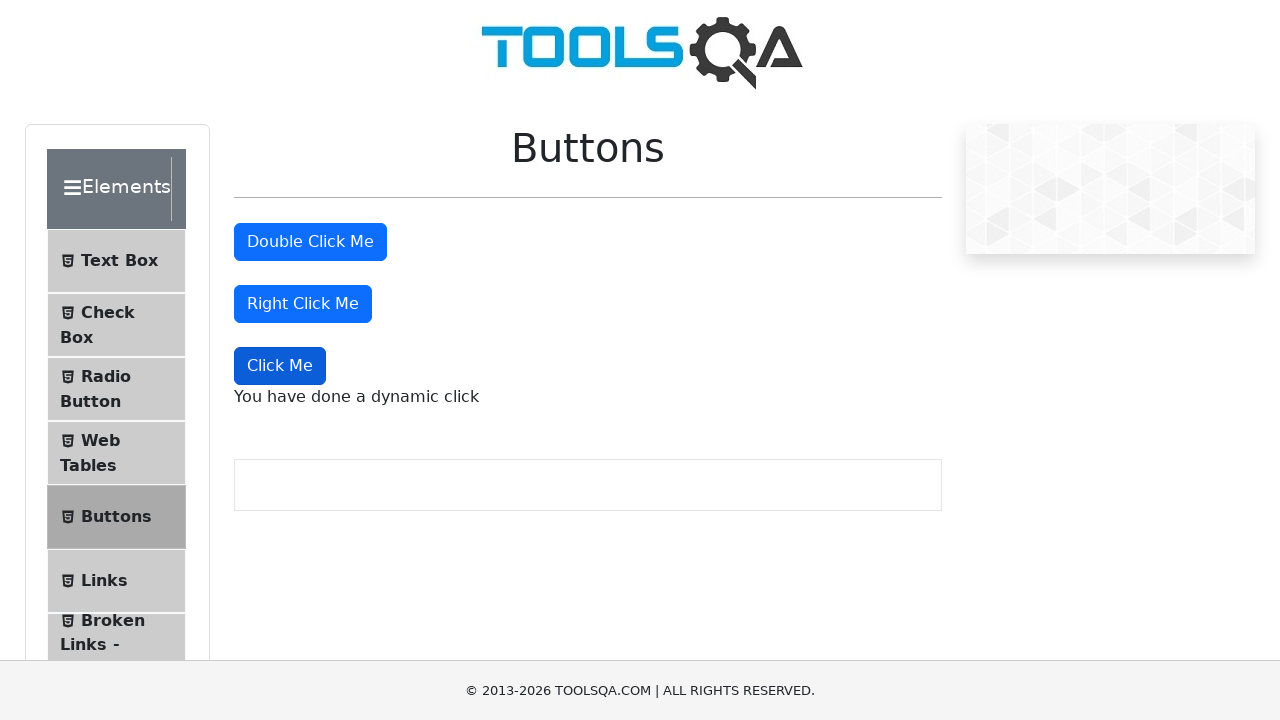